Navigates to the Selenium homepage and clicks on the Downloads link to access the downloads page

Starting URL: https://www.selenium.dev/

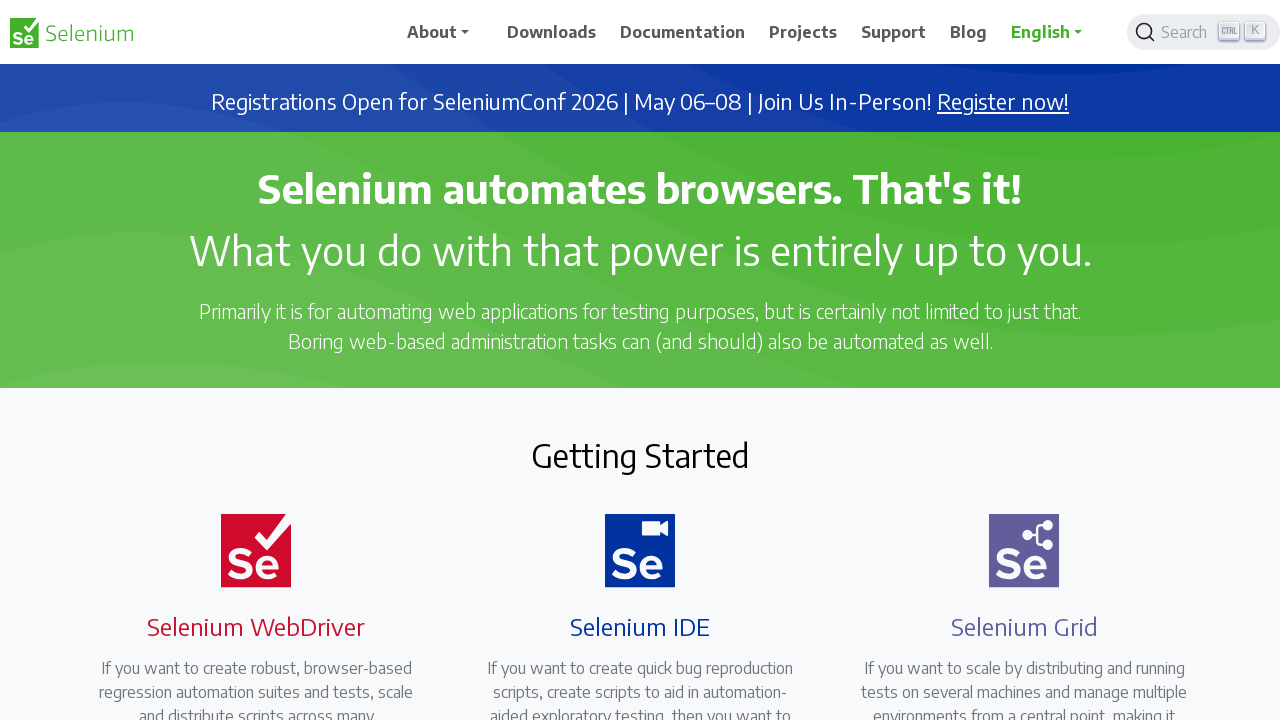

Navigated to Selenium homepage
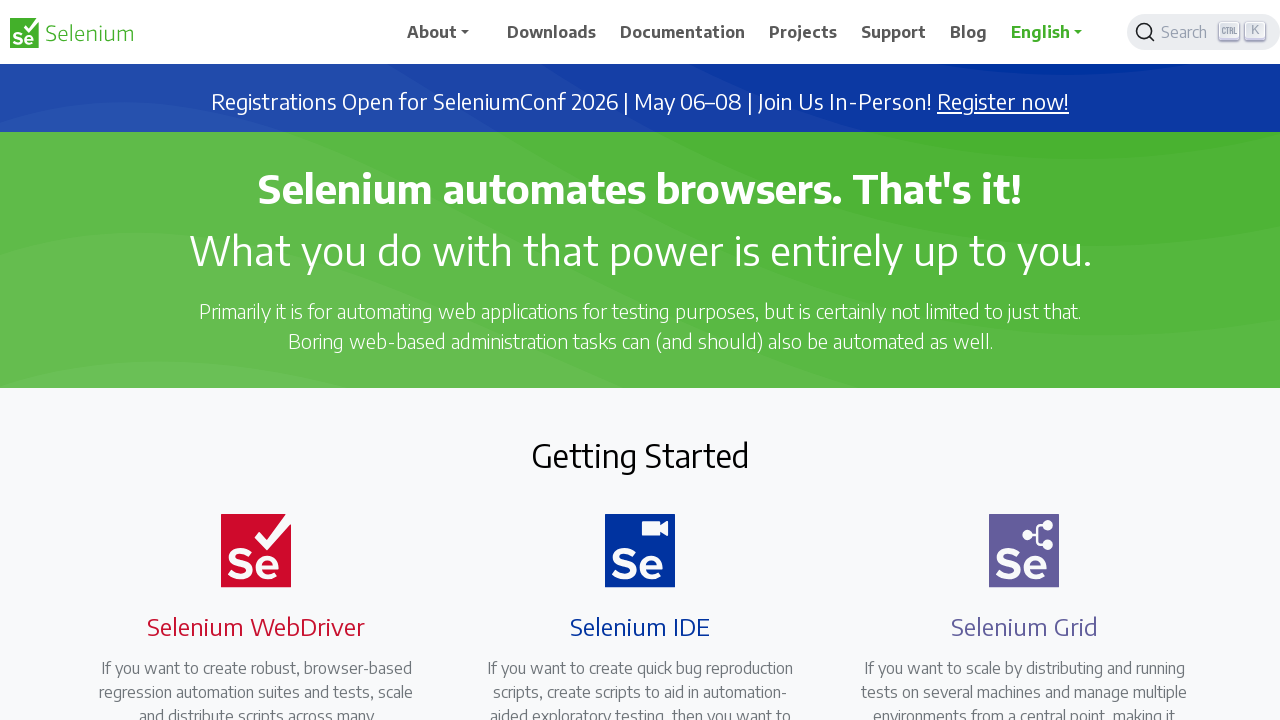

Clicked on Downloads link to access downloads page at (552, 32) on a:has-text('Downloads')
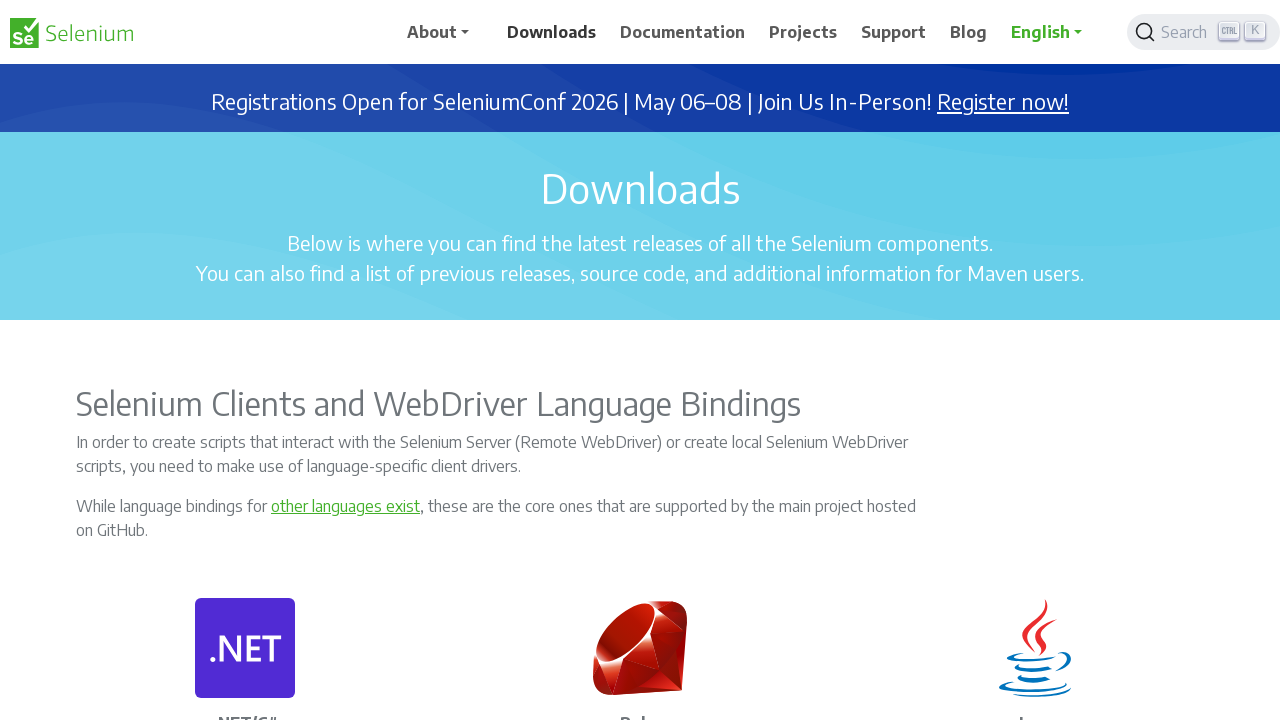

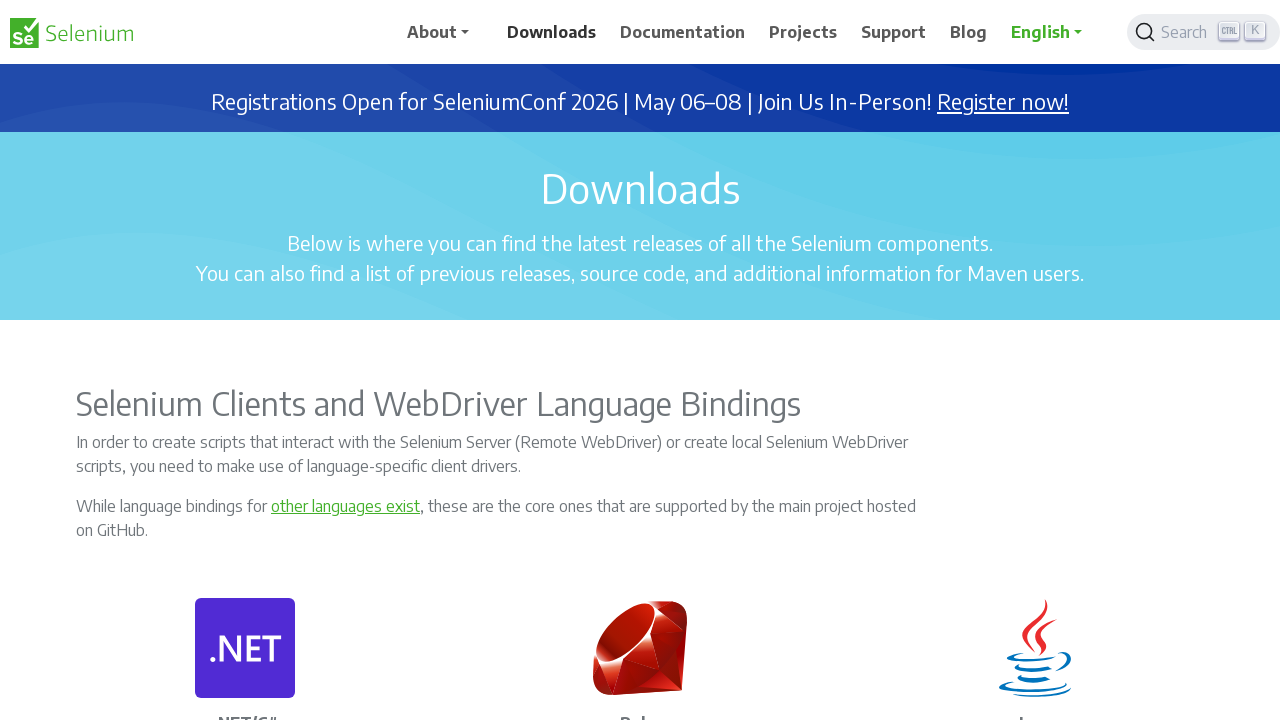